Tests dynamic loading by clicking START button and verifying "Hello World!" text appears with a 3-second wait

Starting URL: https://automationfc.github.io/dynamic-loading/

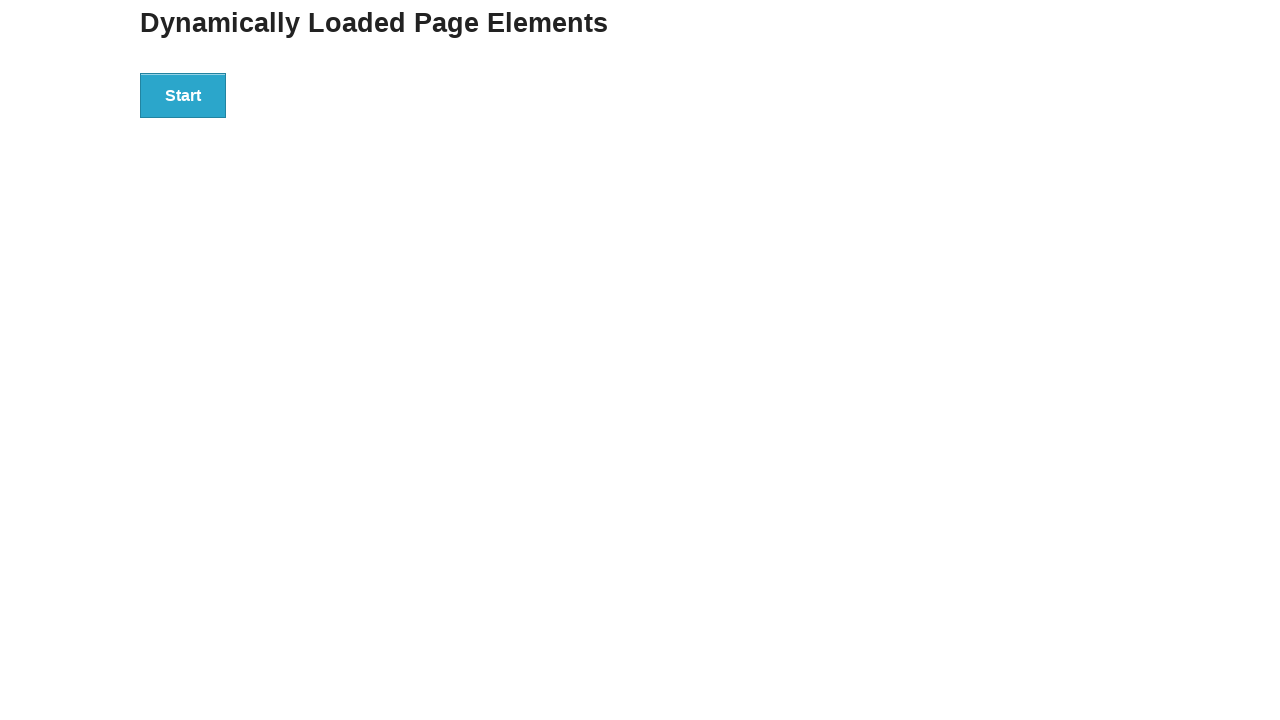

Clicked START button to initiate dynamic loading at (183, 95) on div#start button
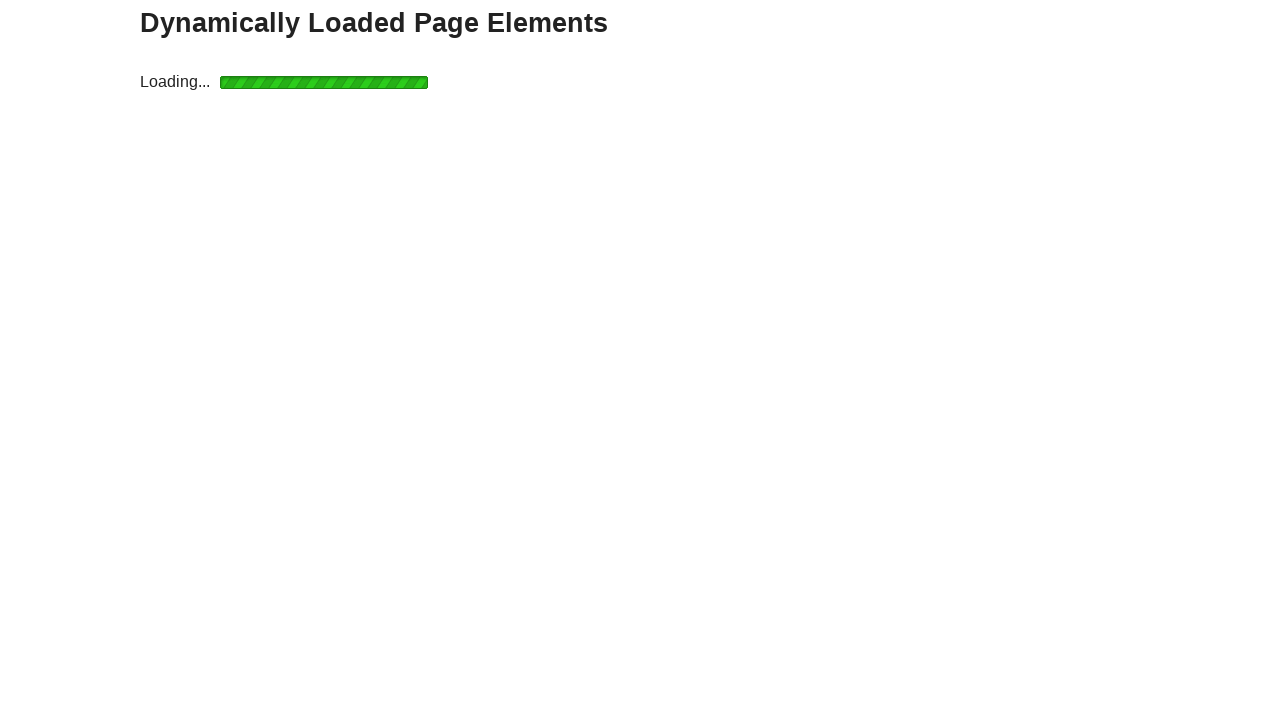

Waited 3 seconds for dynamic content to load
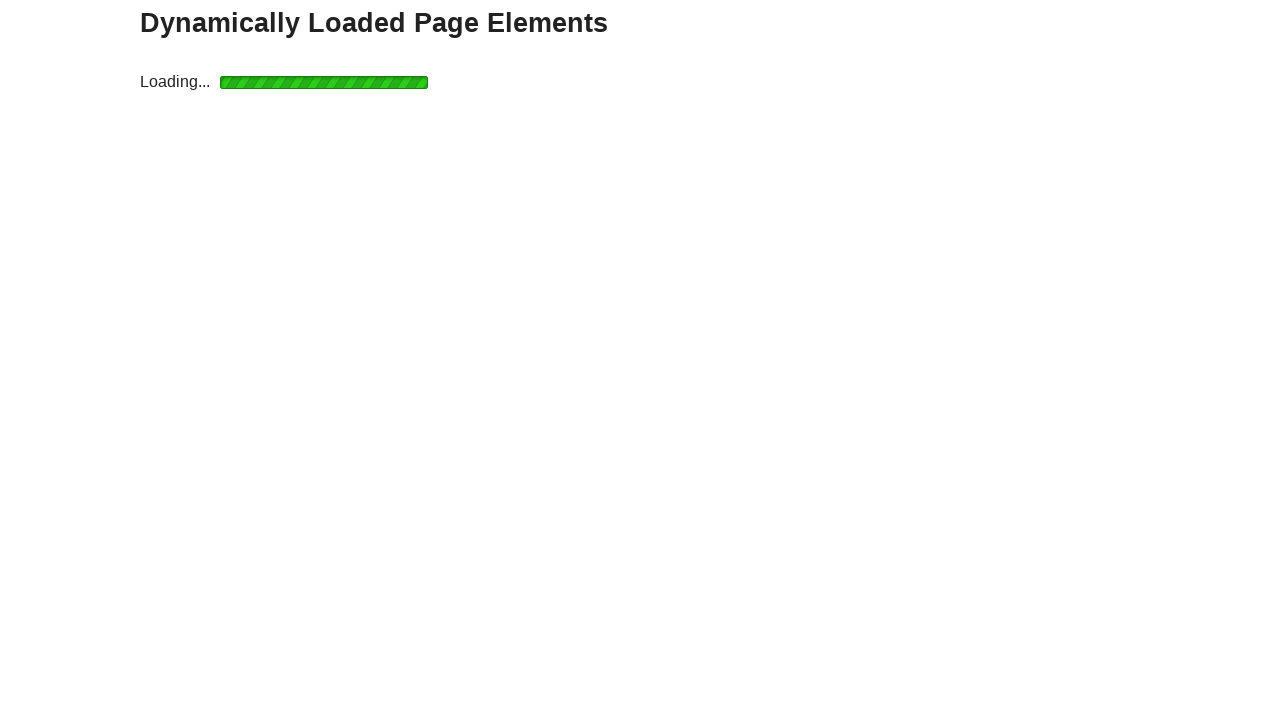

Verified 'Hello World!' text appeared after dynamic loading
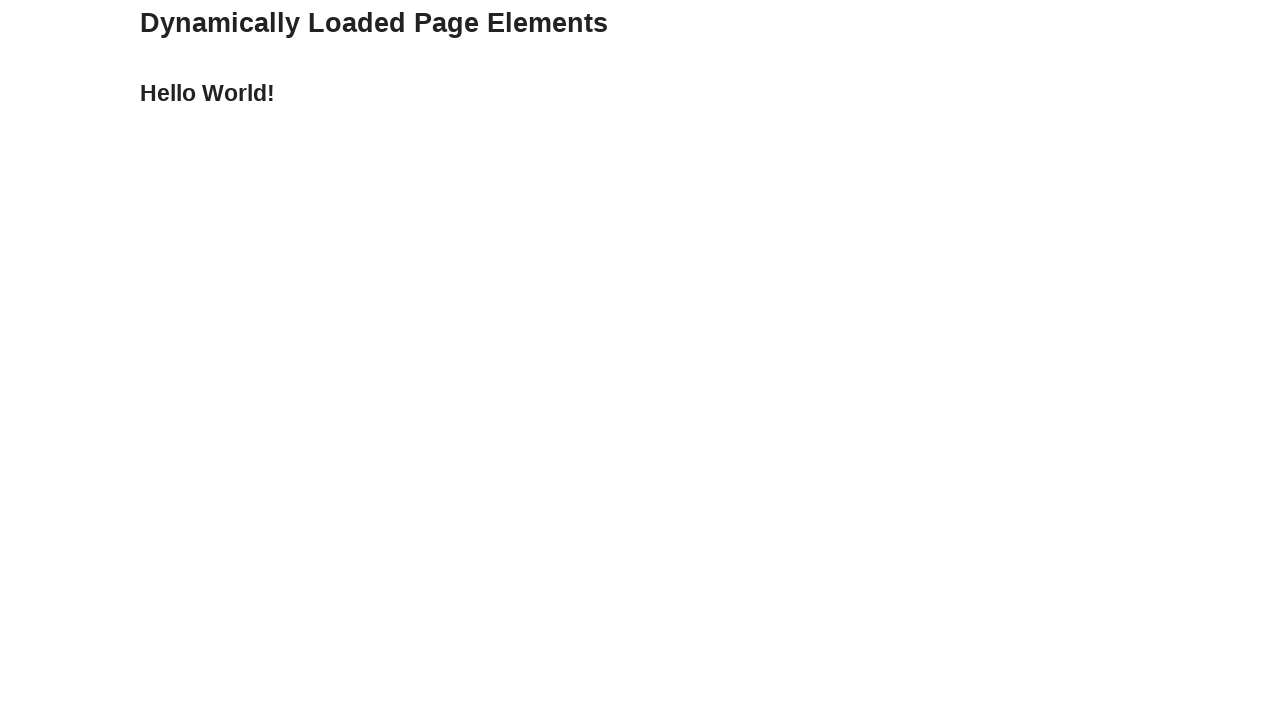

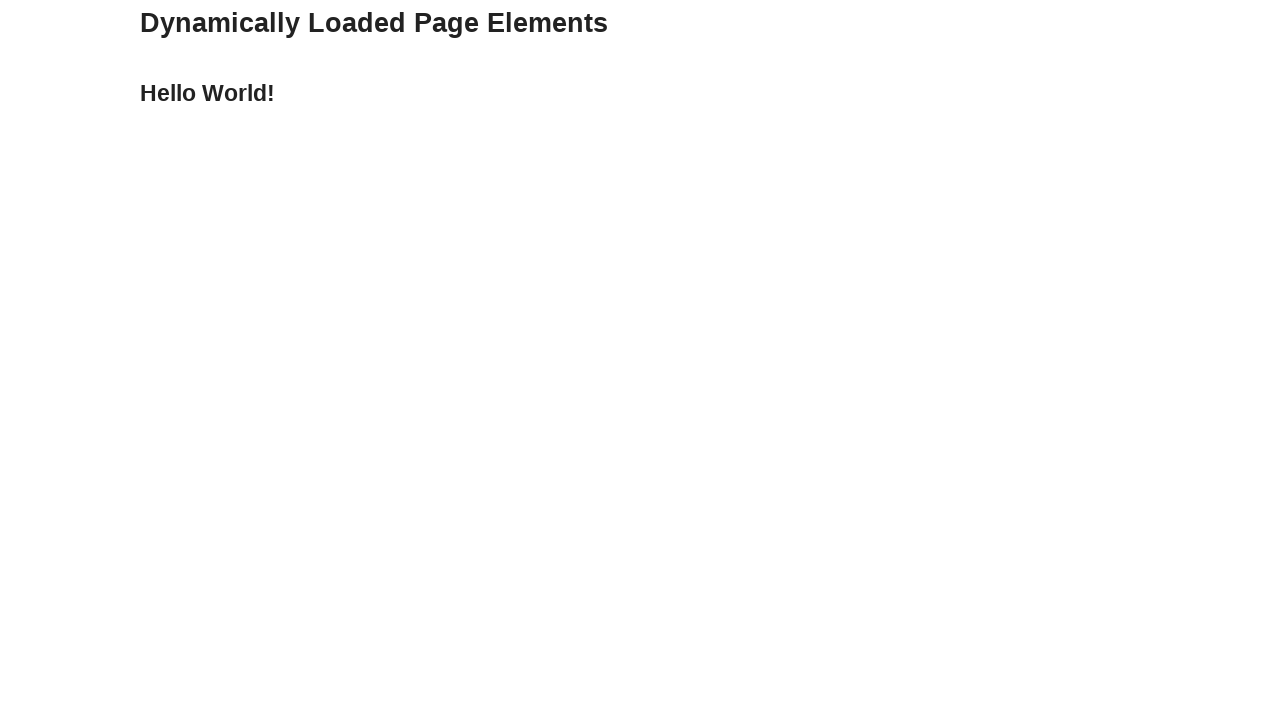